Tests that entered text is trimmed when editing a todo item

Starting URL: https://demo.playwright.dev/todomvc

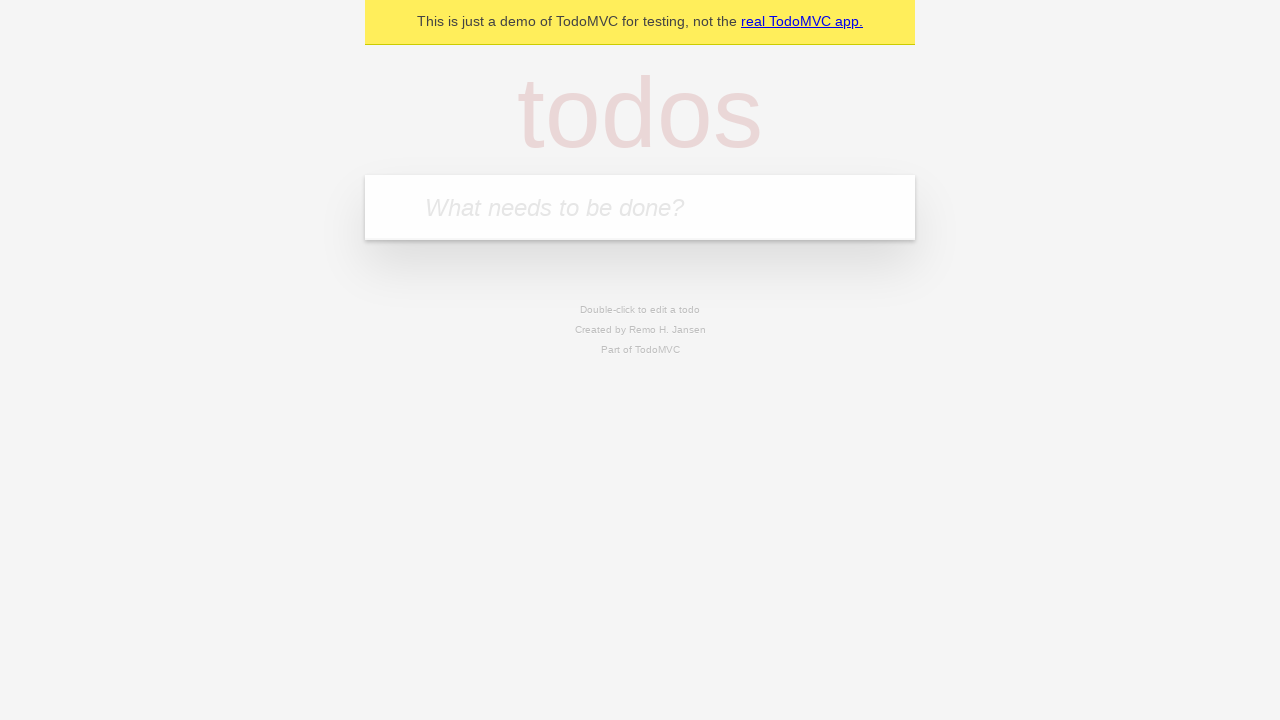

Filled new todo input with 'buy some cheese' on internal:attr=[placeholder="What needs to be done?"i]
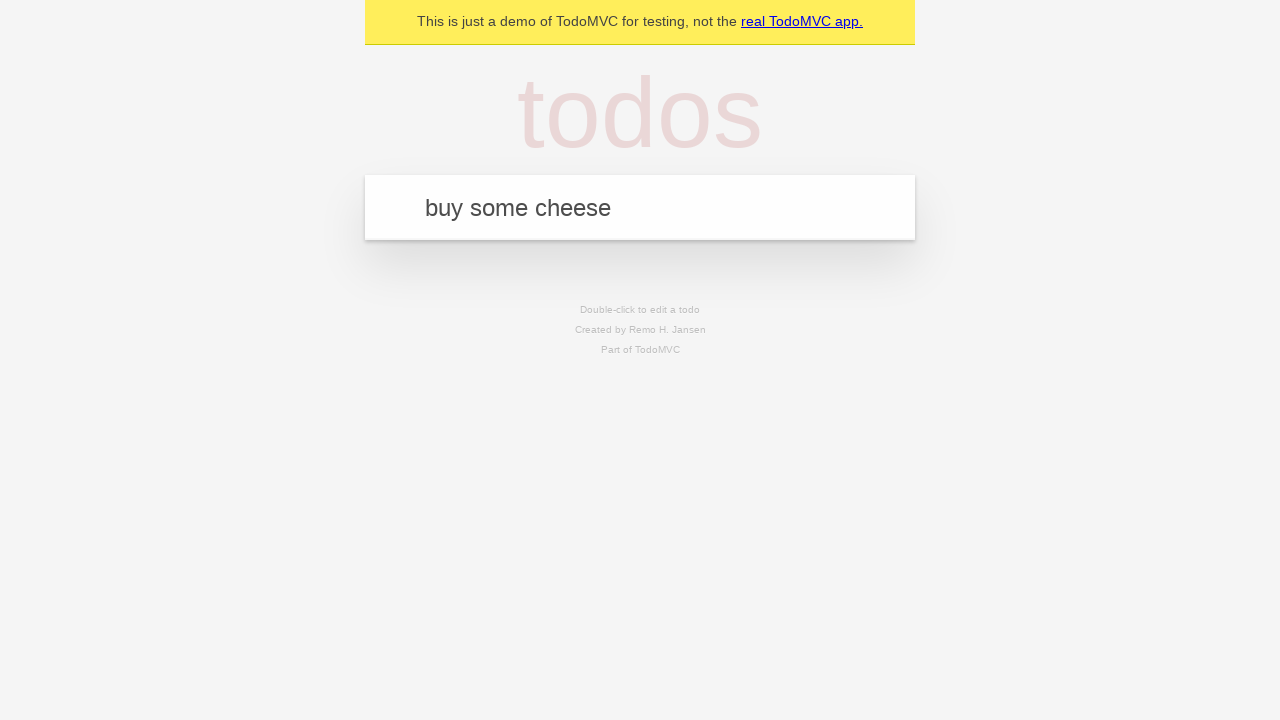

Pressed Enter to create todo 'buy some cheese' on internal:attr=[placeholder="What needs to be done?"i]
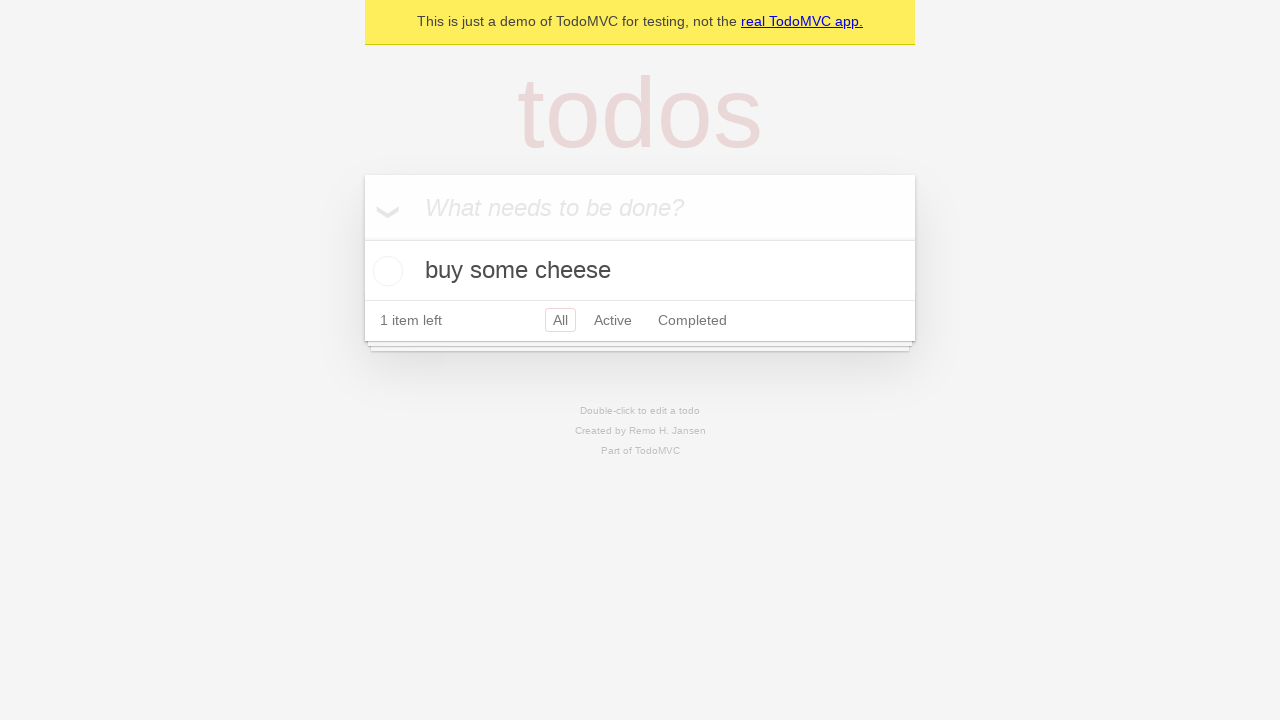

Filled new todo input with 'feed the cat' on internal:attr=[placeholder="What needs to be done?"i]
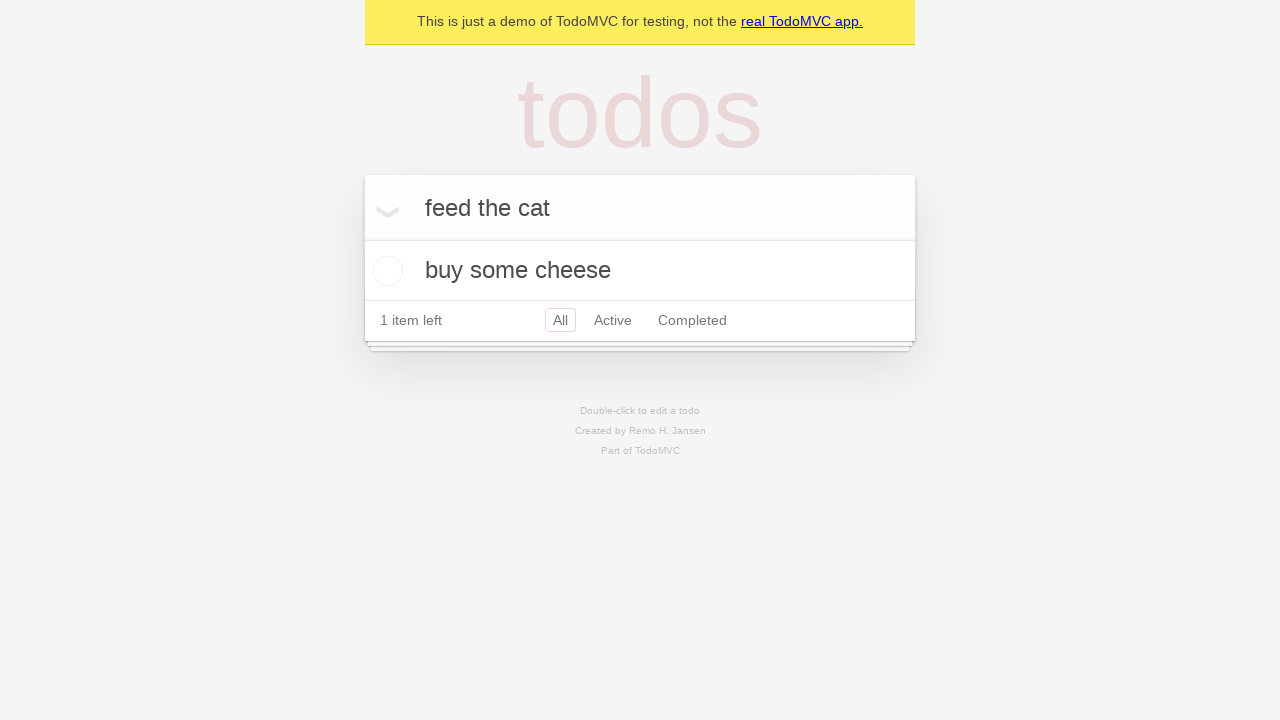

Pressed Enter to create todo 'feed the cat' on internal:attr=[placeholder="What needs to be done?"i]
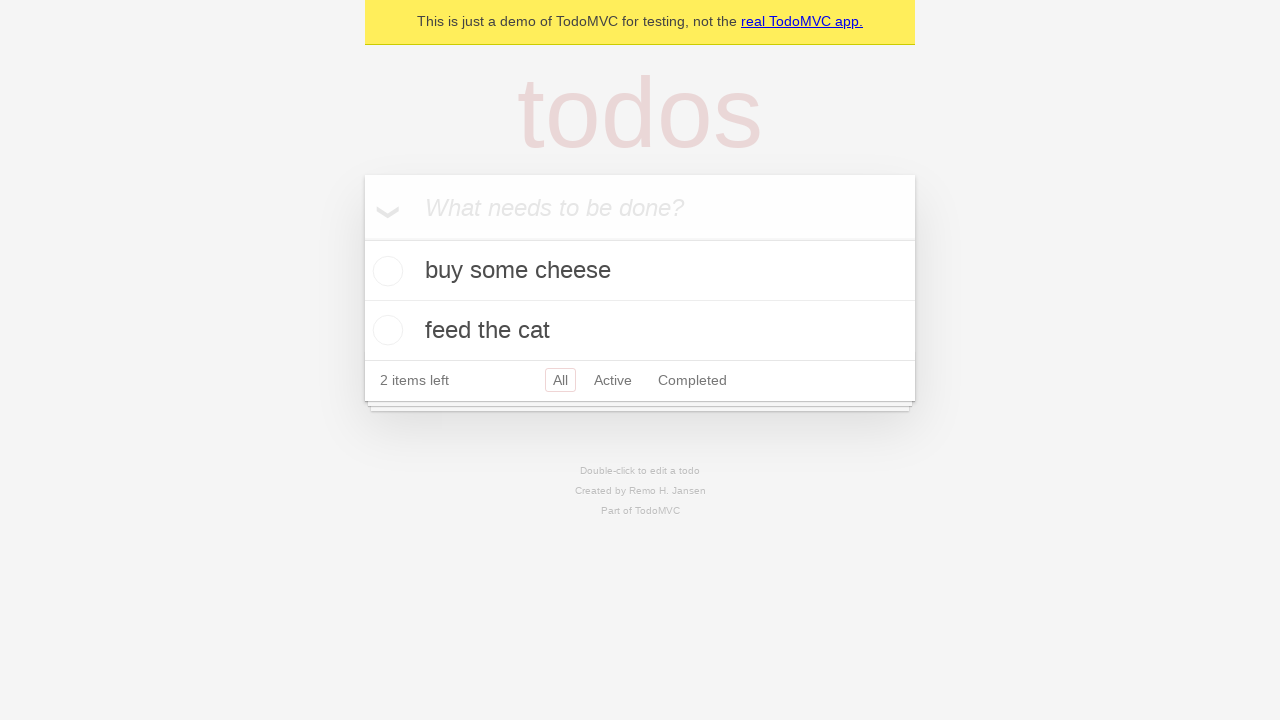

Filled new todo input with 'book a doctors appointment' on internal:attr=[placeholder="What needs to be done?"i]
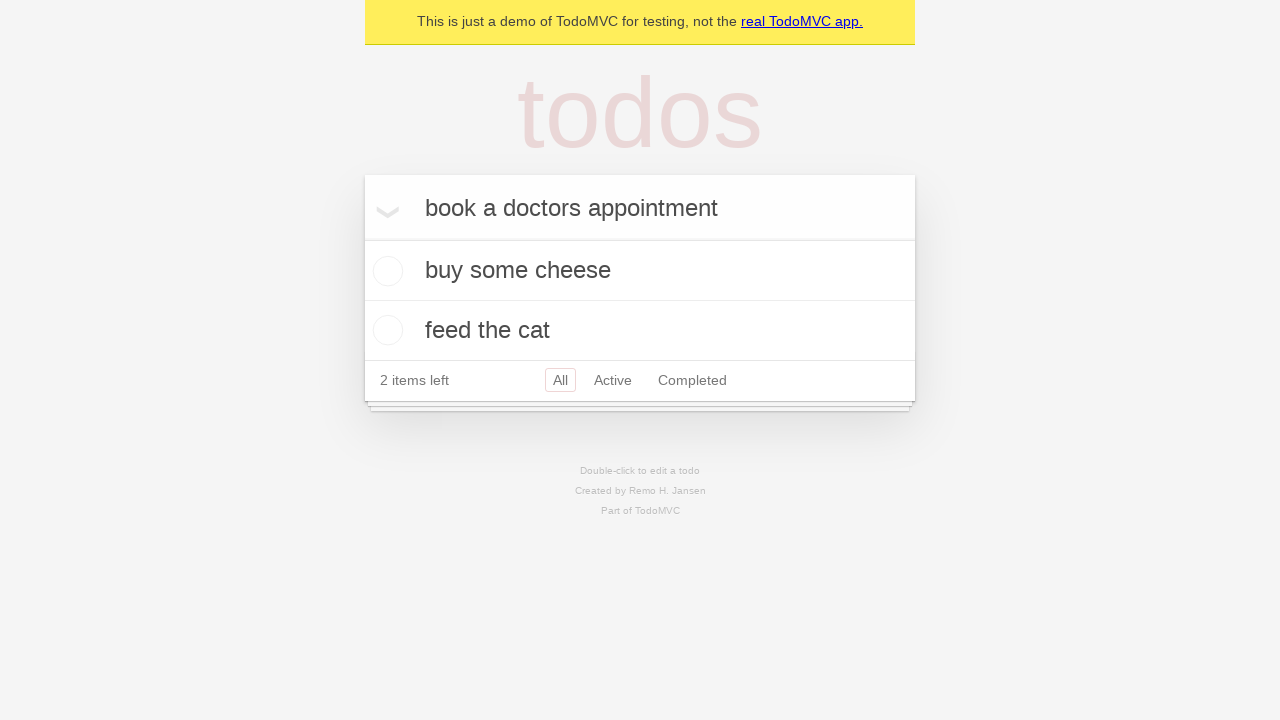

Pressed Enter to create todo 'book a doctors appointment' on internal:attr=[placeholder="What needs to be done?"i]
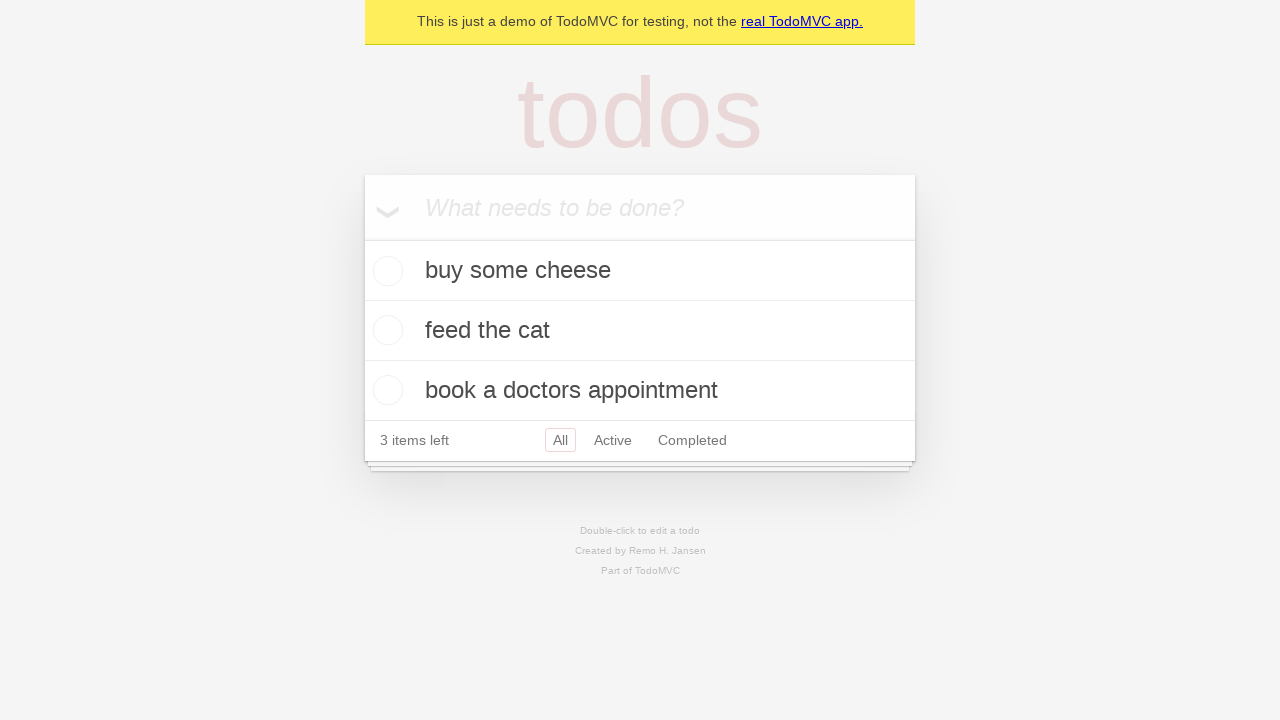

Waited for third todo item to load
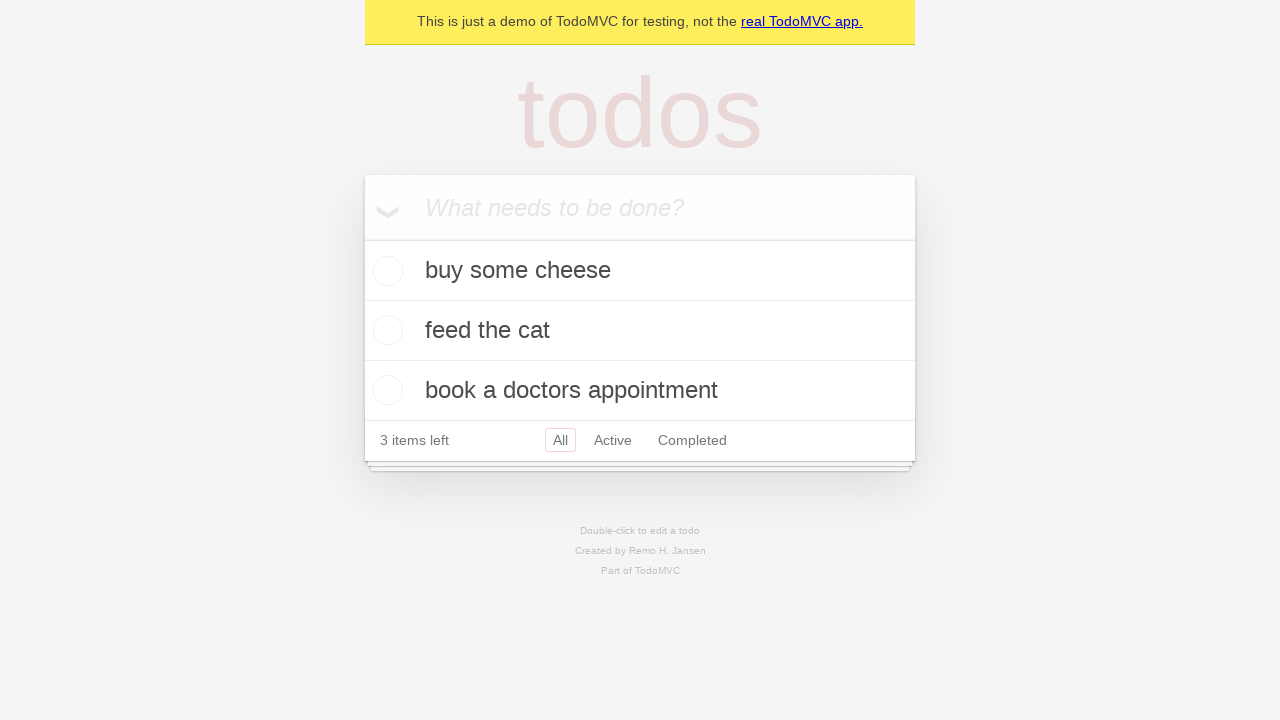

Double-clicked second todo item to enter edit mode at (640, 331) on [data-testid='todo-item'] >> nth=1
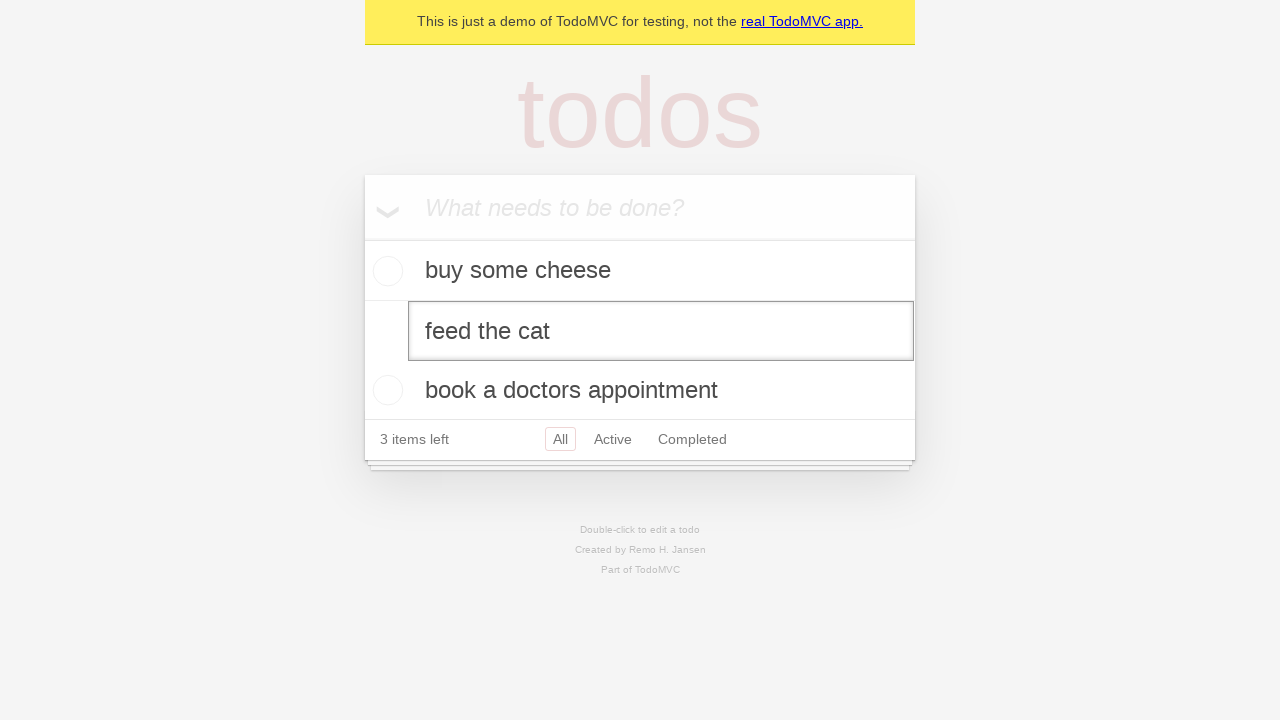

Filled edit input with text containing leading and trailing whitespace on [data-testid='todo-item'] >> nth=1 >> internal:role=textbox[name="Edit"i]
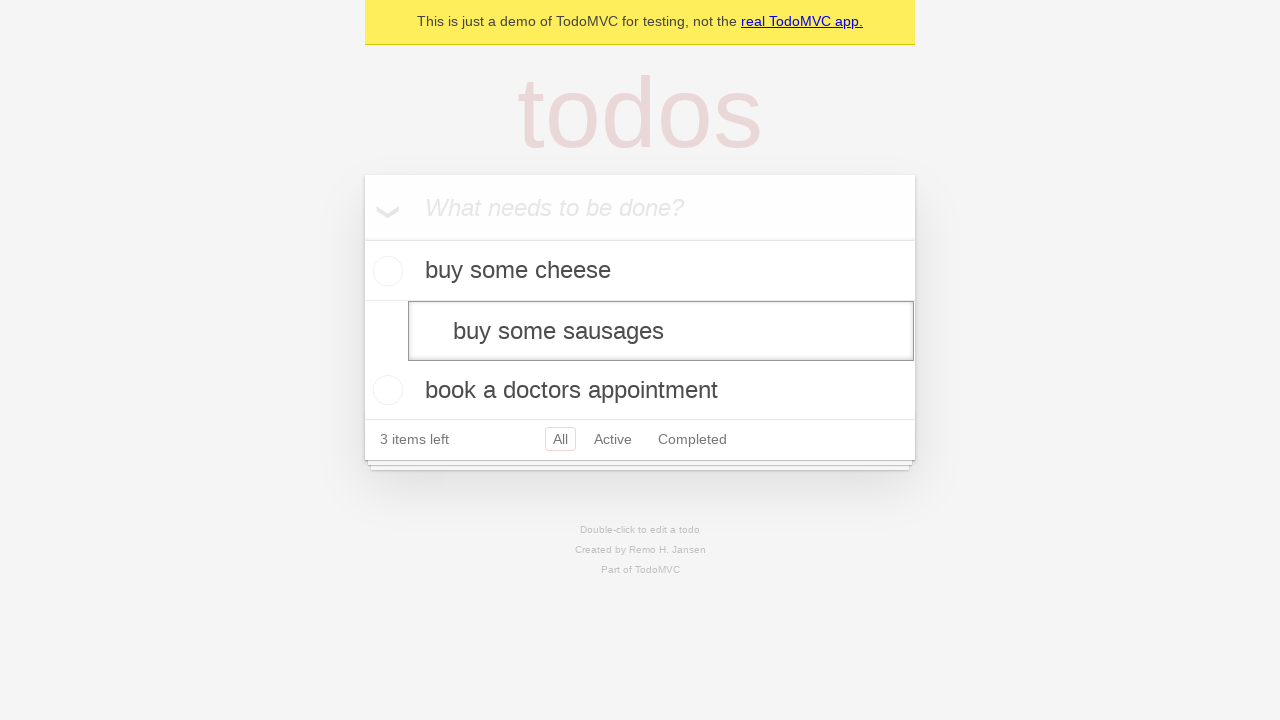

Pressed Enter to save edited todo with trimmed text on [data-testid='todo-item'] >> nth=1 >> internal:role=textbox[name="Edit"i]
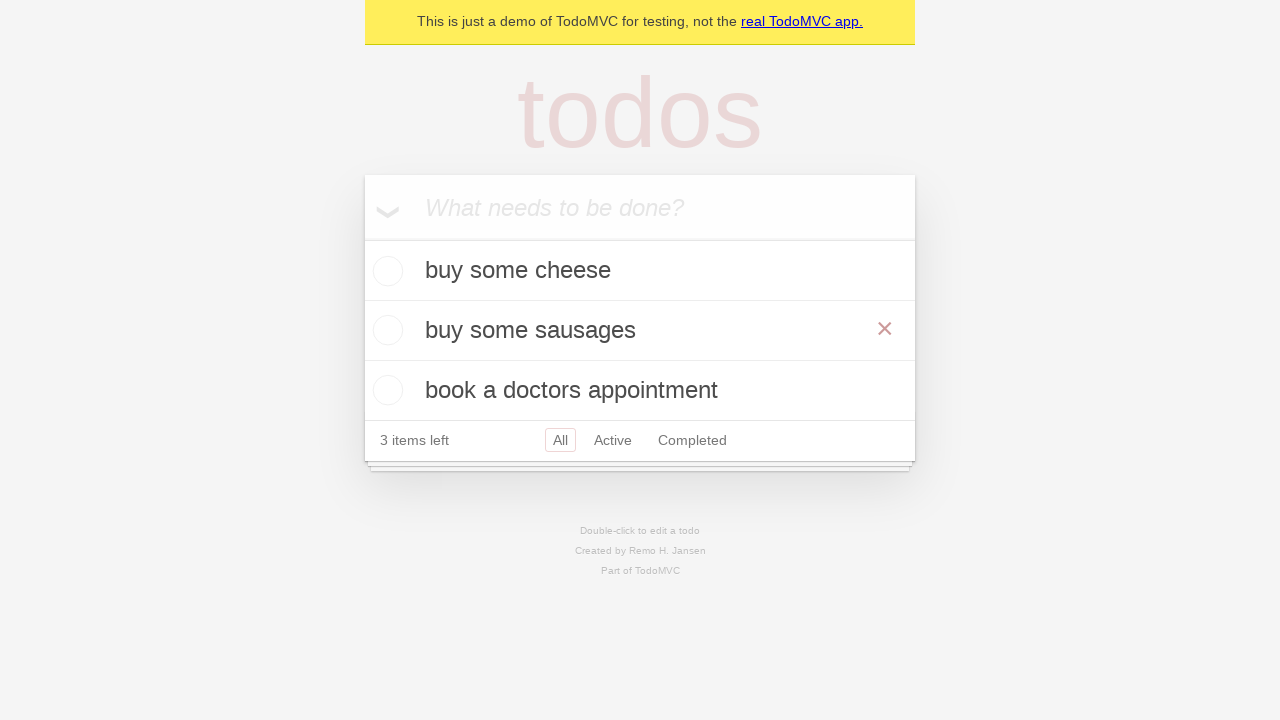

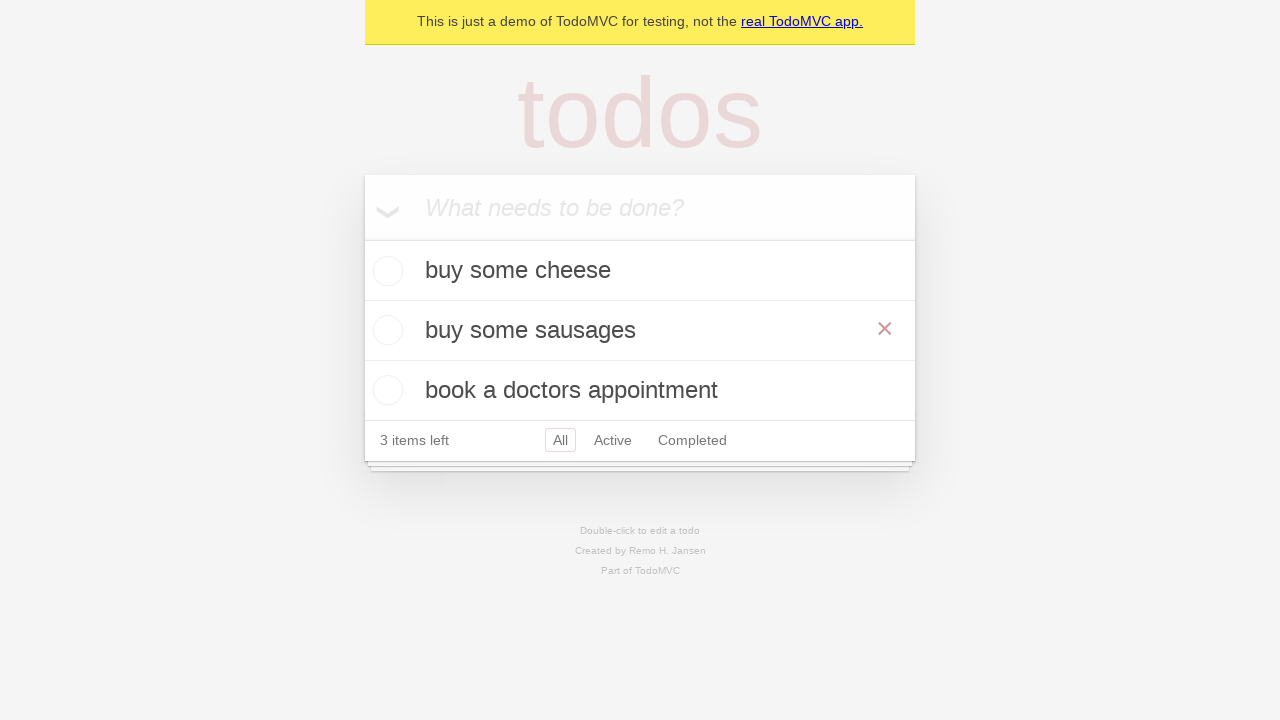